Navigates to the OrangeHRM demo site and verifies the page loads by checking the title

Starting URL: https://opensource-demo.orangehrmlive.com/

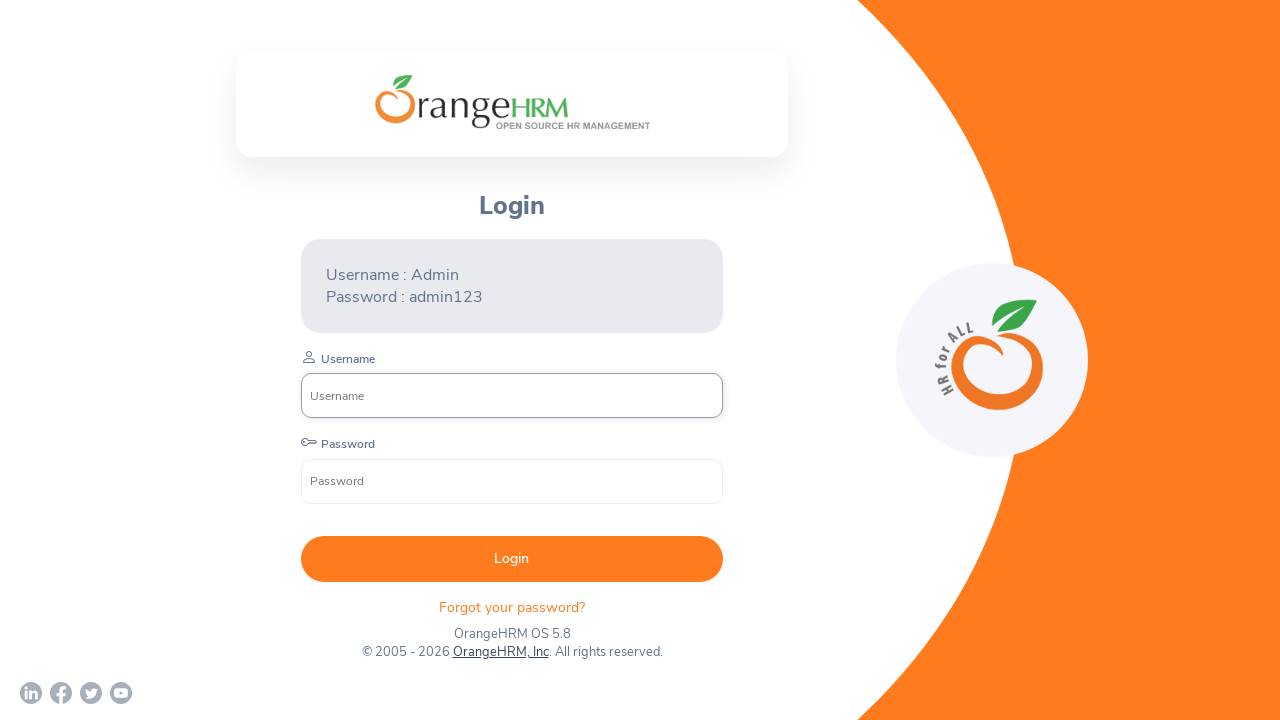

Navigated to OrangeHRM demo site
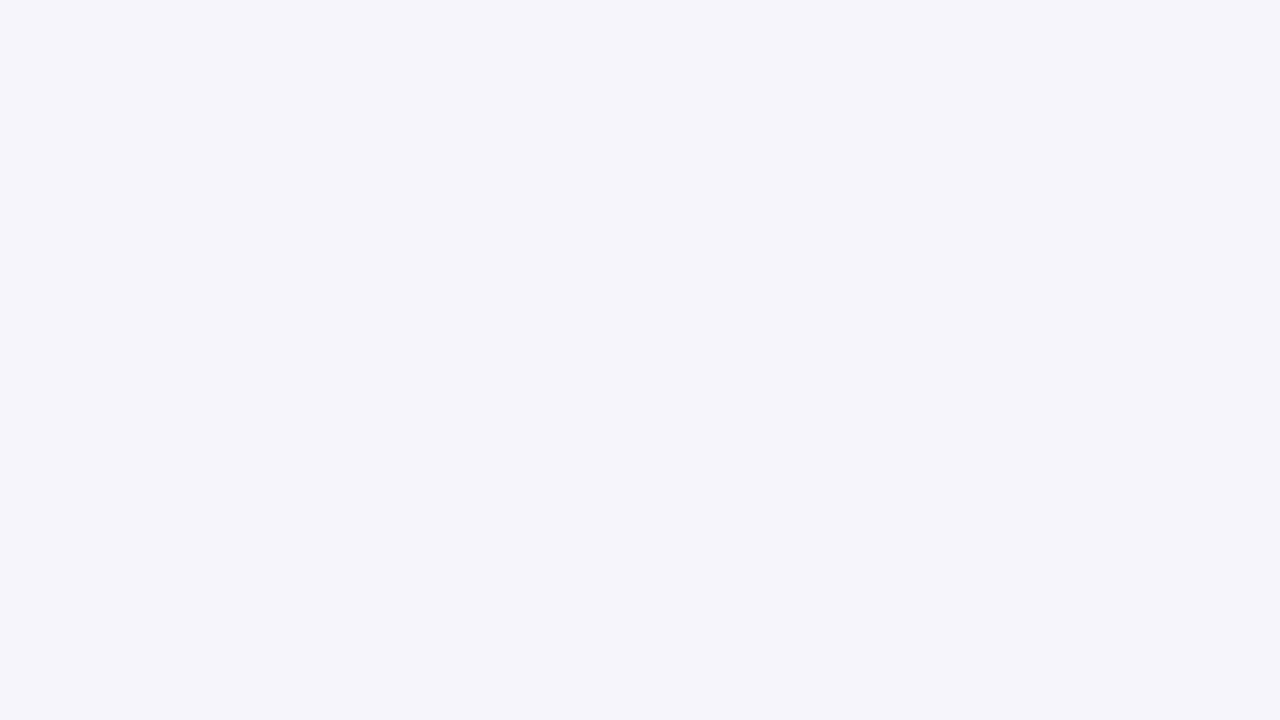

Page DOM content loaded
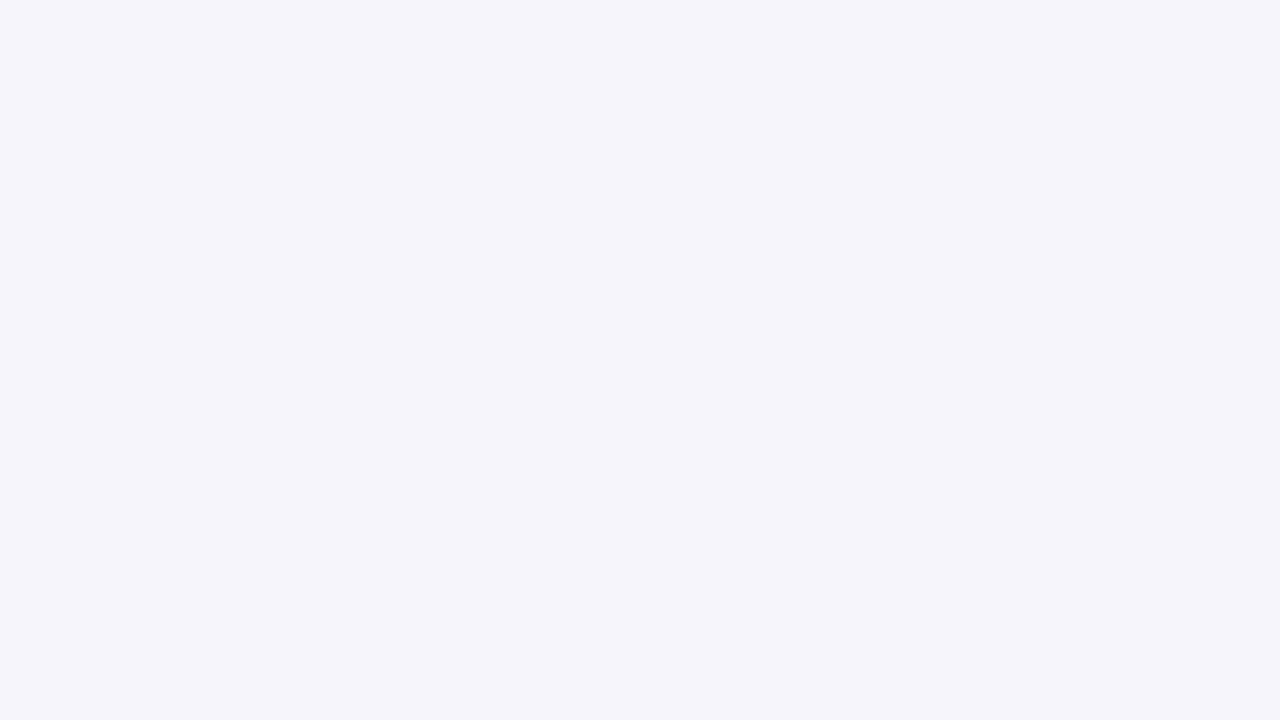

Retrieved page title: OrangeHRM
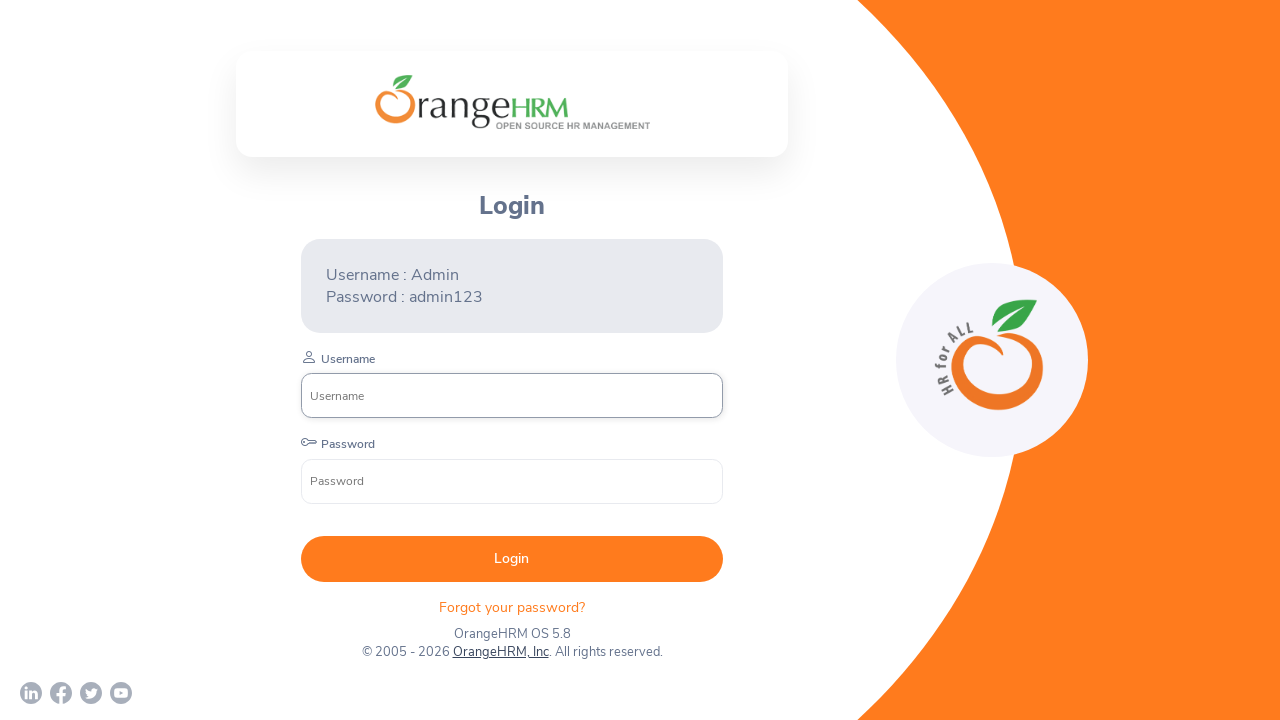

Printed page title to console
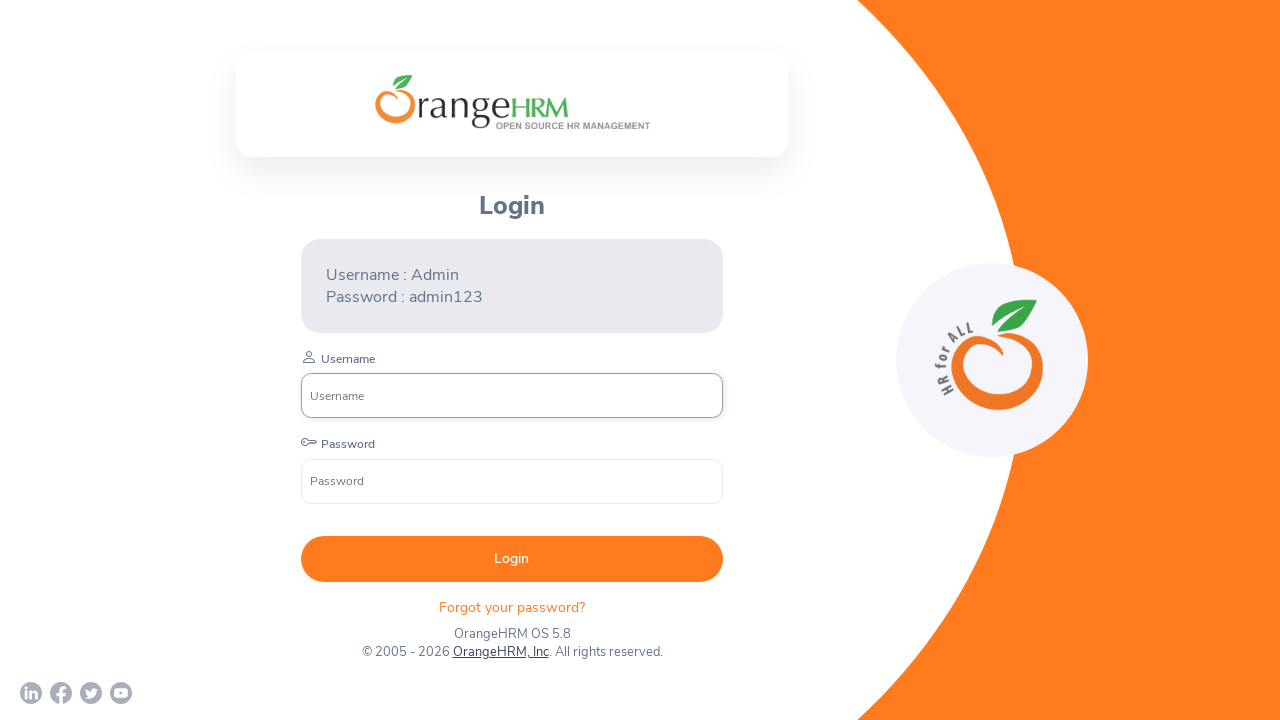

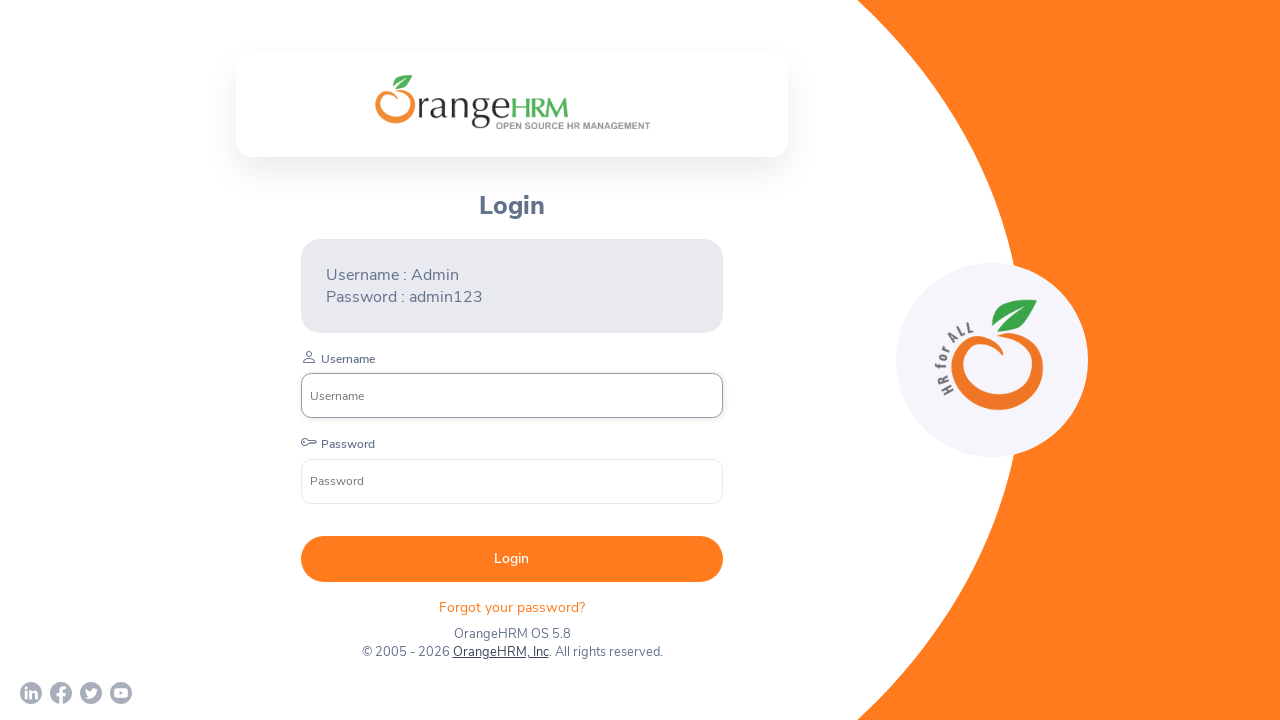